Tests that a todo item is removed when edited to an empty string

Starting URL: https://demo.playwright.dev/todomvc

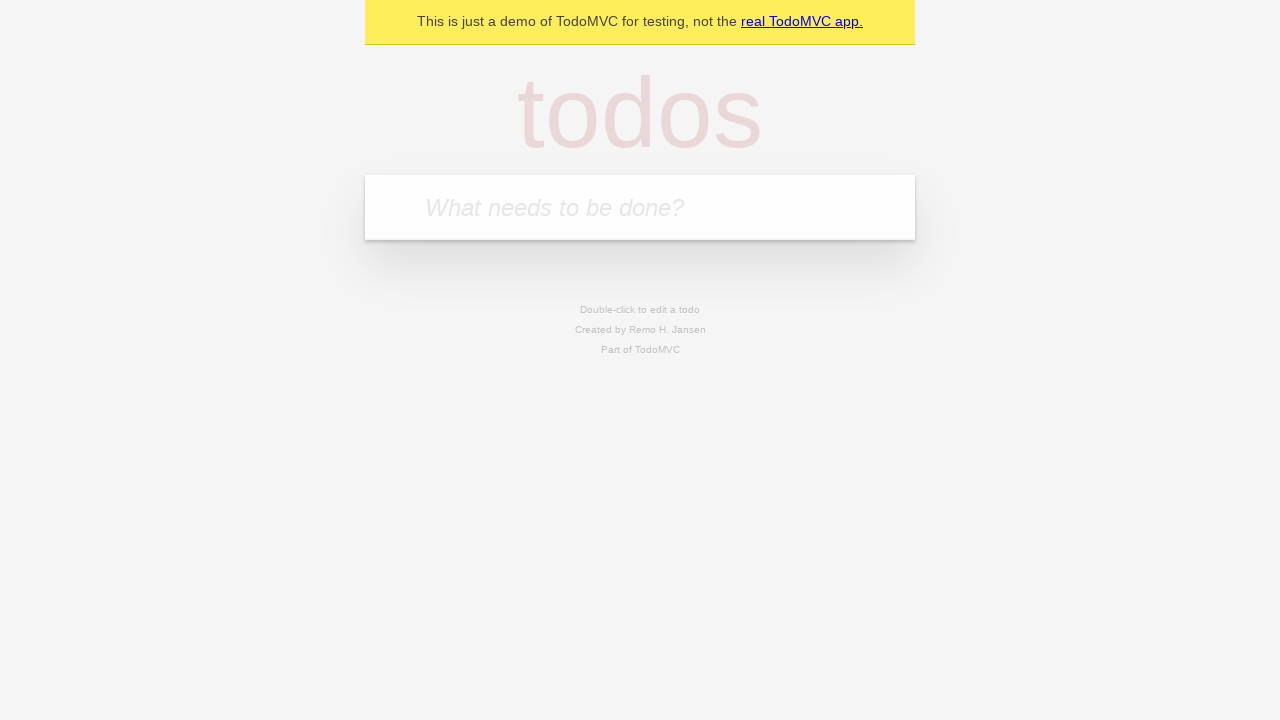

Filled new todo input with 'buy some cheese' on .new-todo
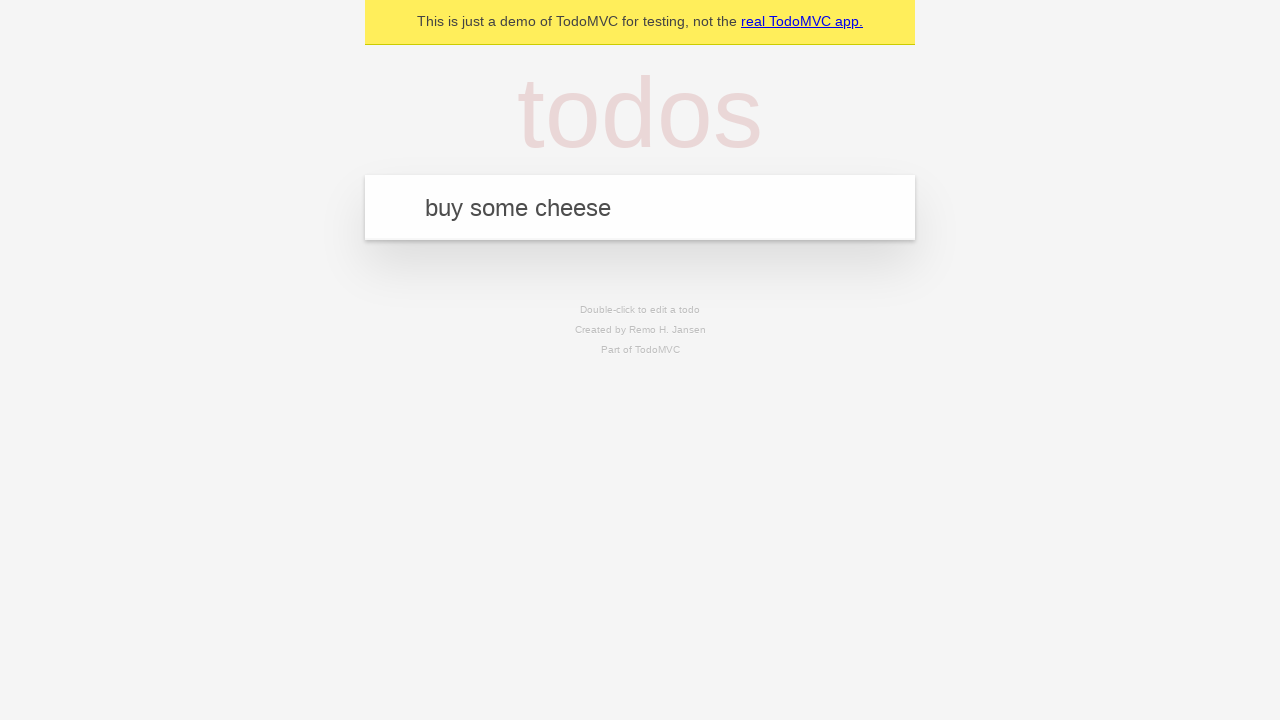

Pressed Enter to create first todo item on .new-todo
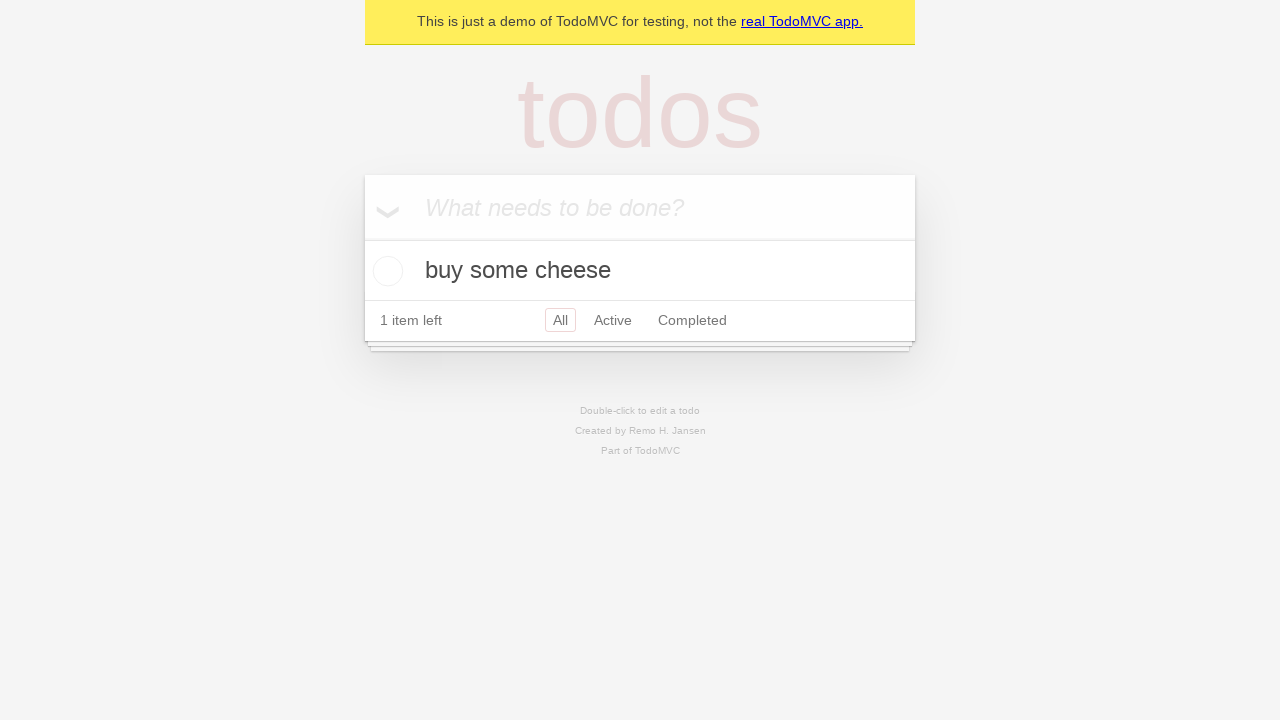

Filled new todo input with 'feed the cat' on .new-todo
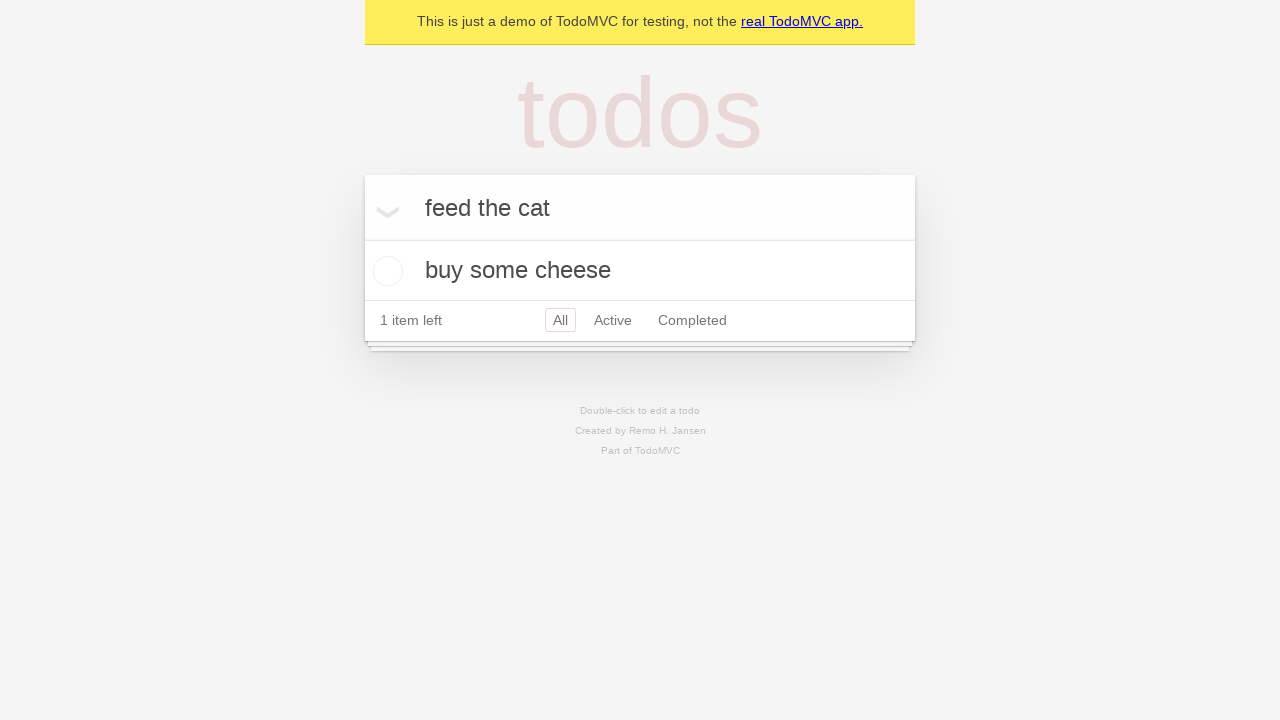

Pressed Enter to create second todo item on .new-todo
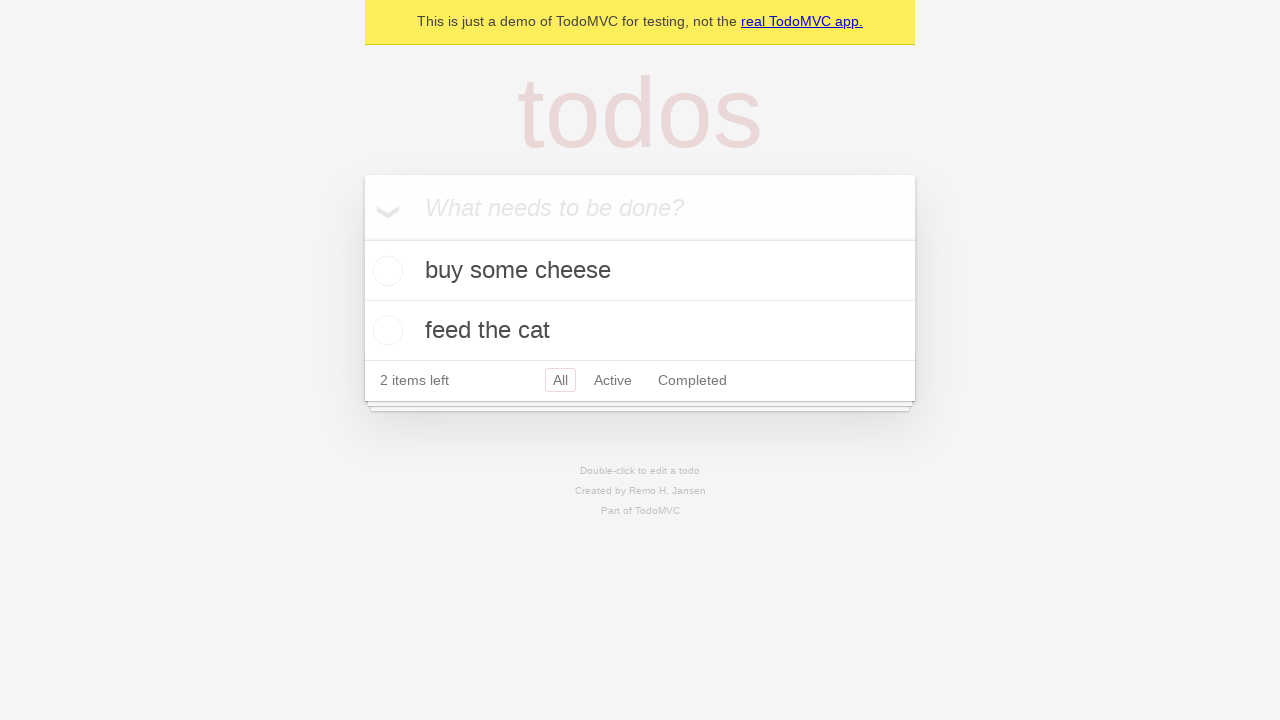

Filled new todo input with 'book a doctors appointment' on .new-todo
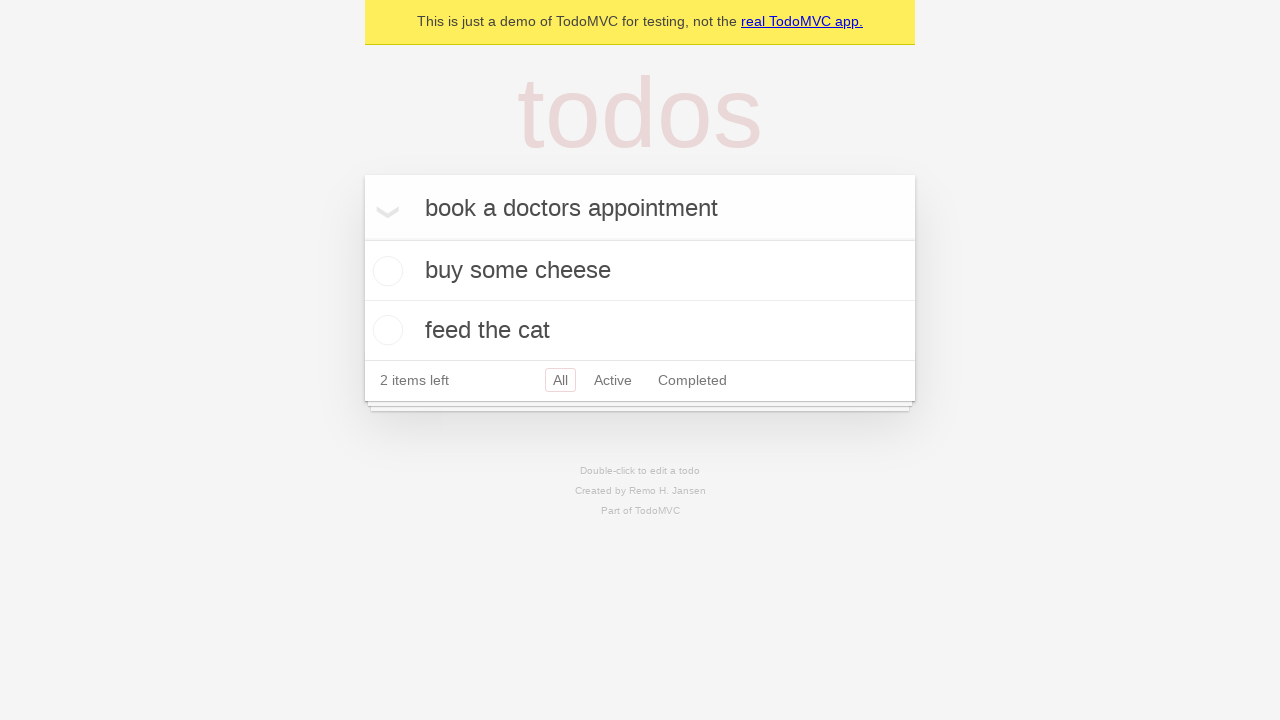

Pressed Enter to create third todo item on .new-todo
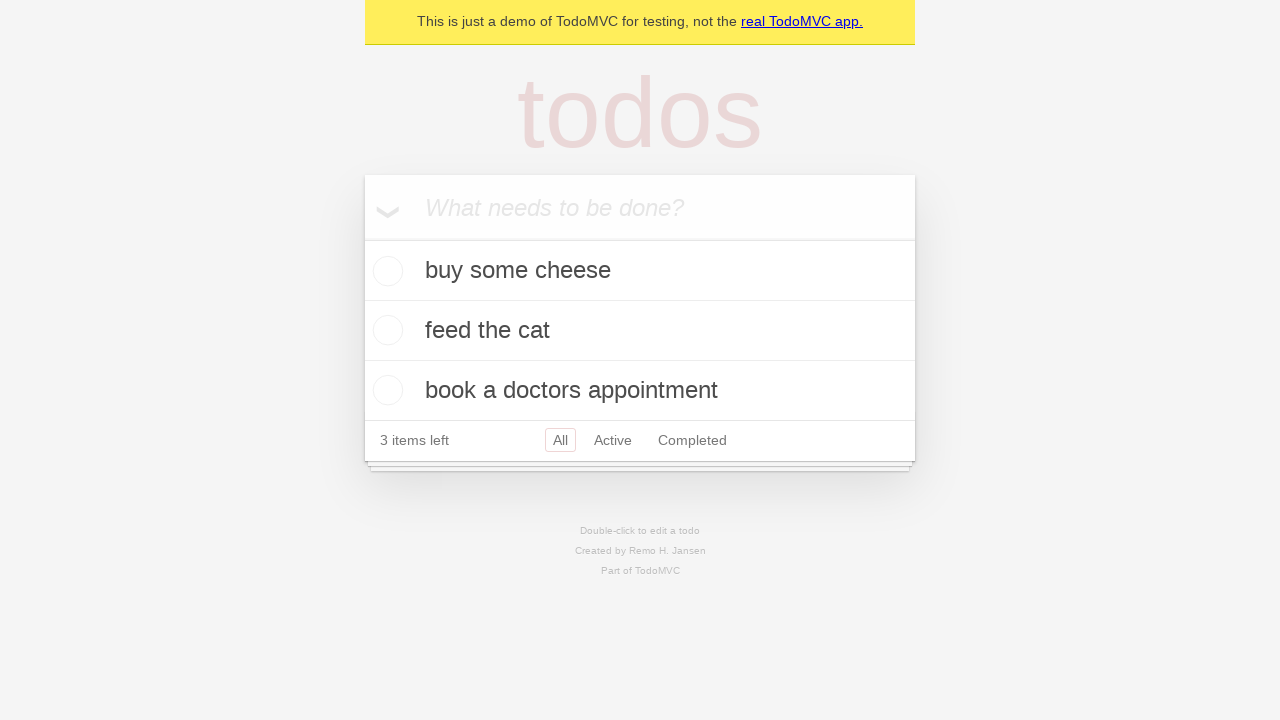

Double-clicked second todo item to enter edit mode at (640, 331) on .todo-list li >> nth=1
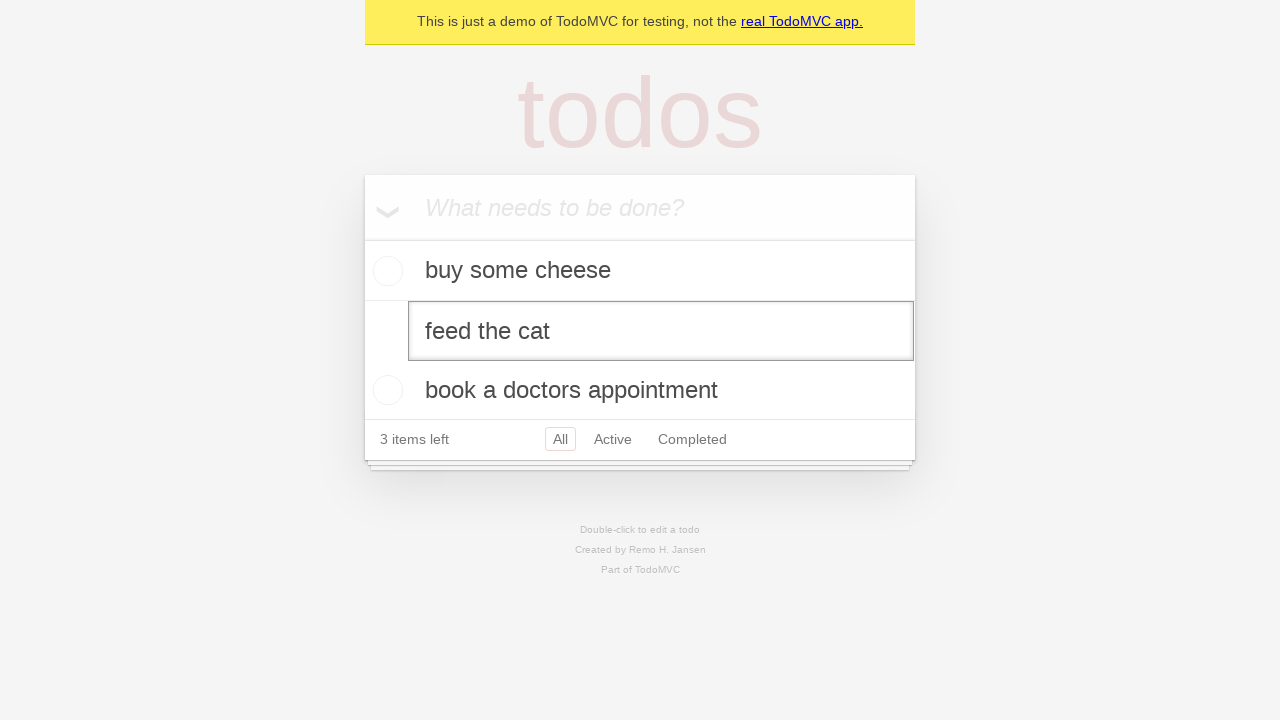

Cleared the text in the edit field to an empty string on .todo-list li >> nth=1 >> .edit
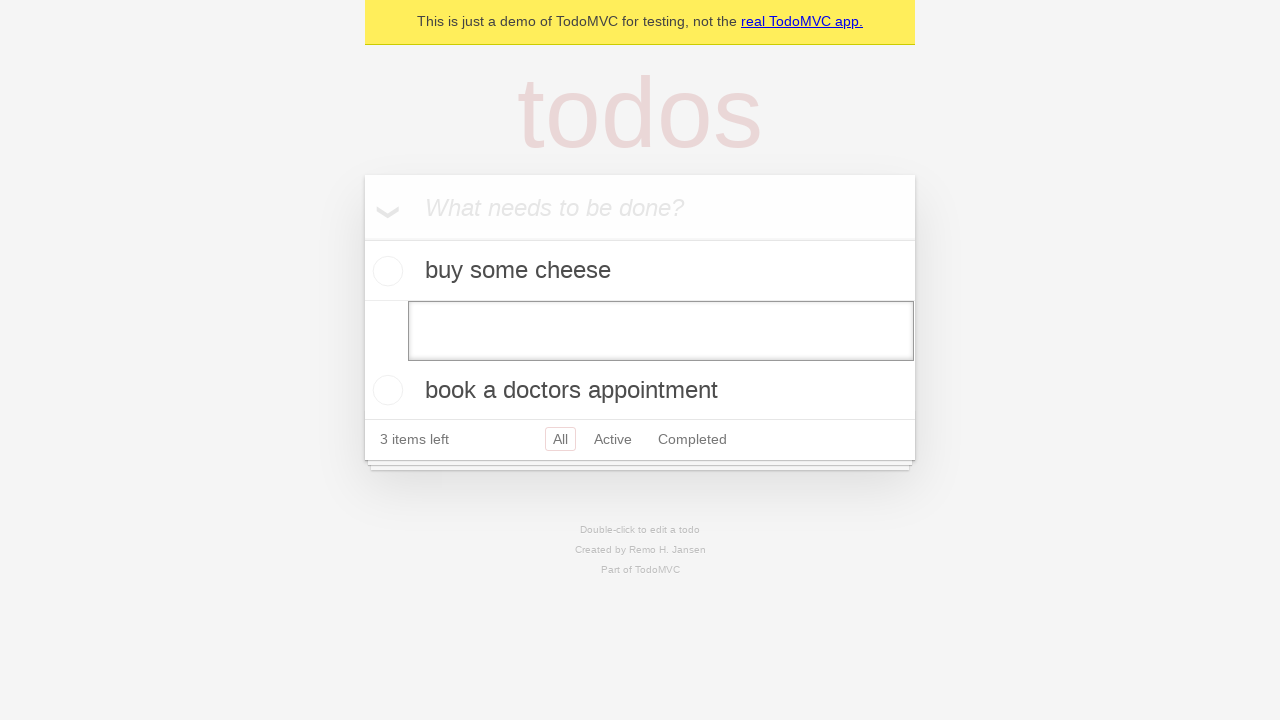

Pressed Enter to save the empty todo item, triggering removal on .todo-list li >> nth=1 >> .edit
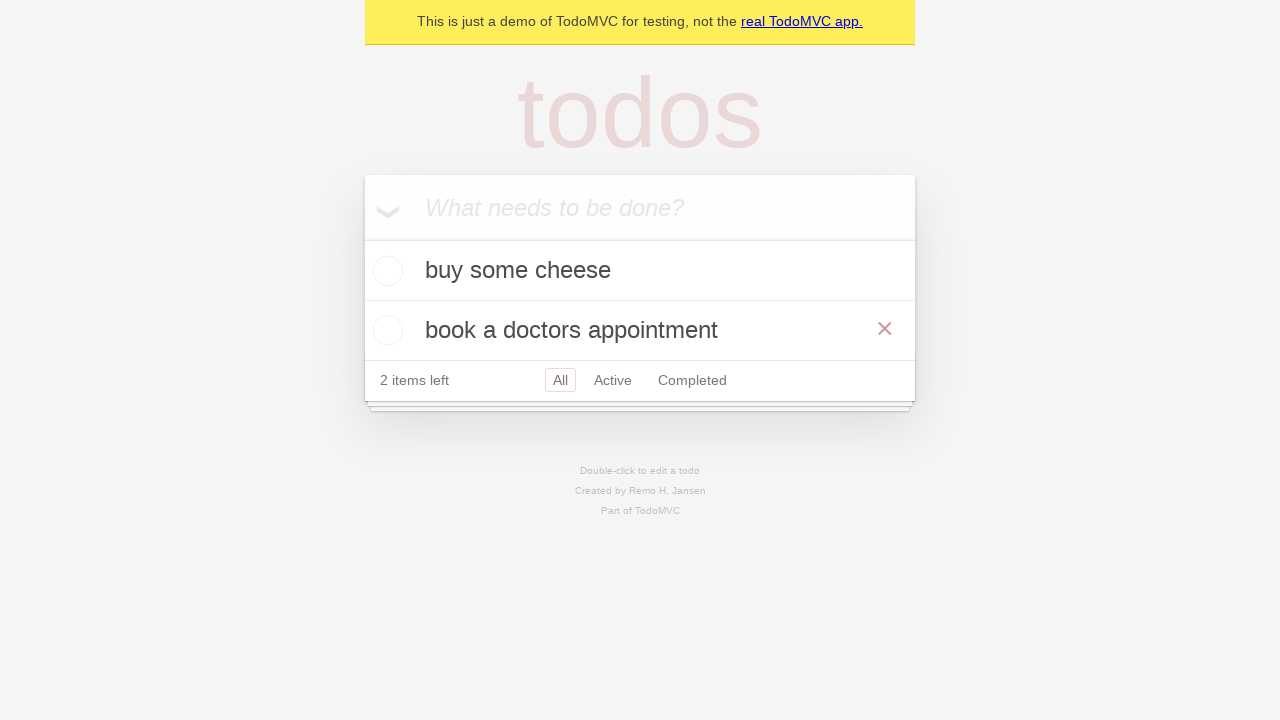

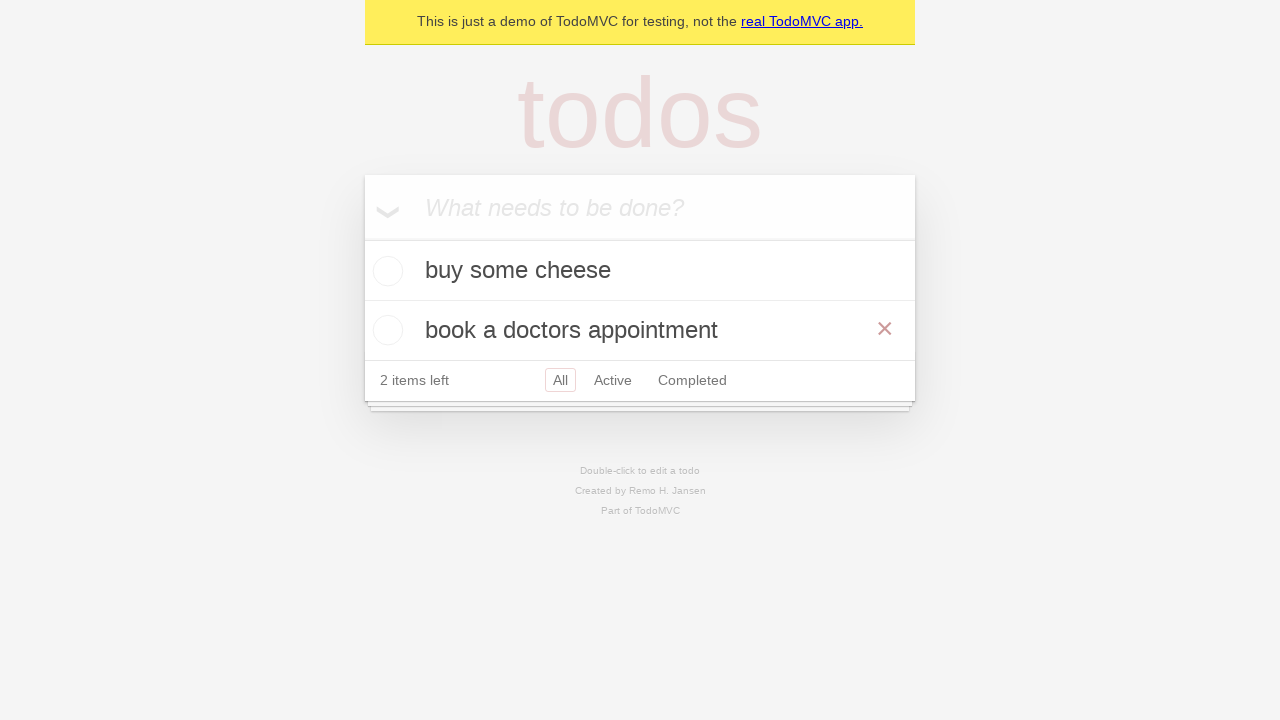